Navigates to leafground.com, maximizes the window, and takes a screenshot of the page

Starting URL: http://leafground.com/

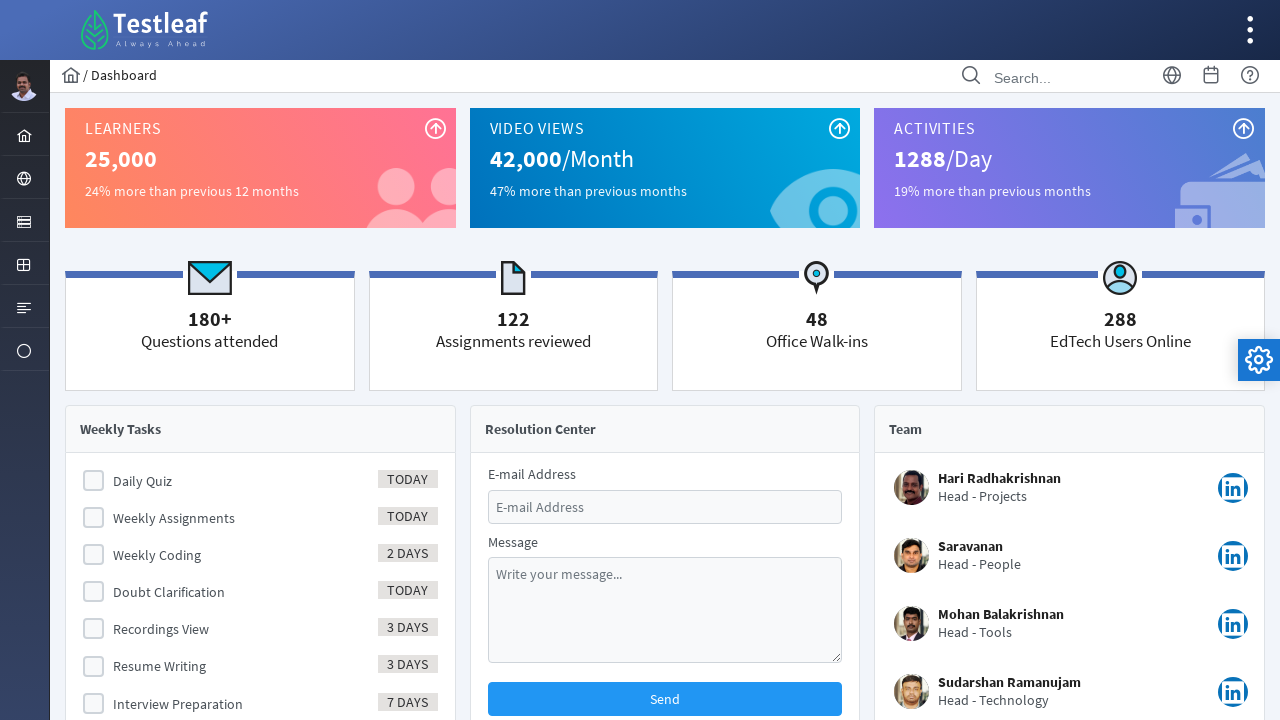

Navigated to leafground.com
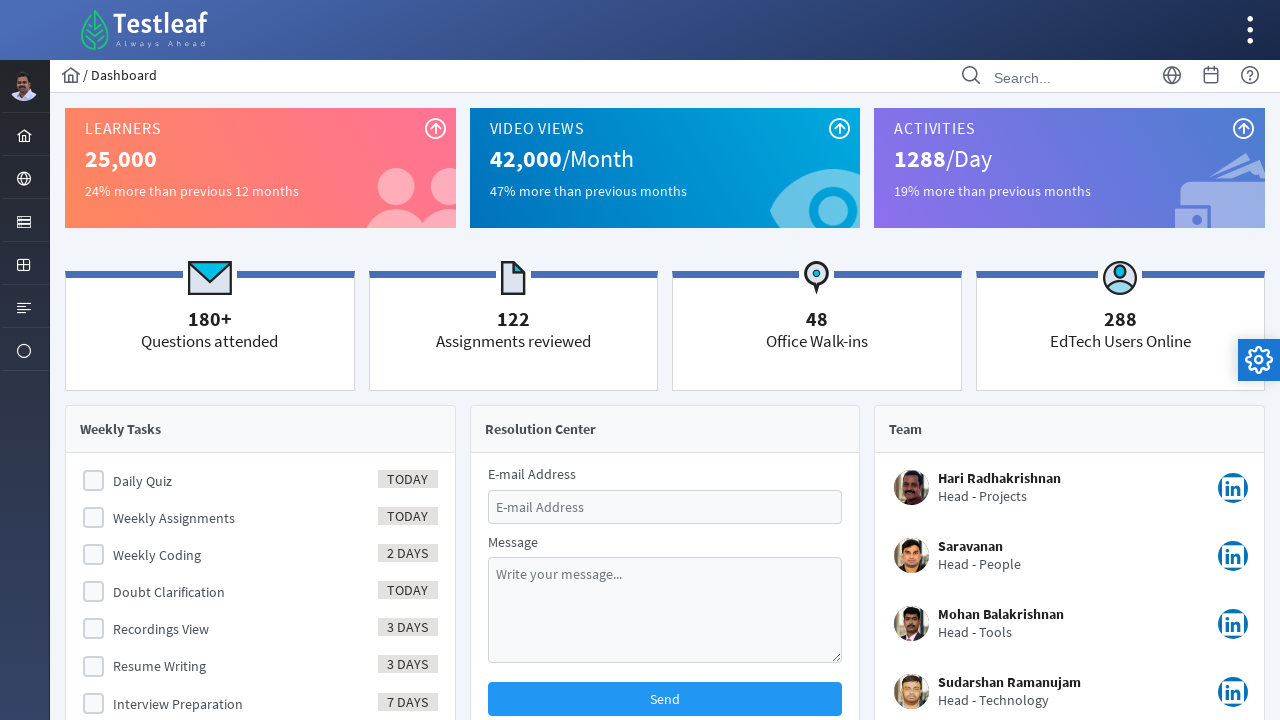

Maximized browser window to 1920x1080
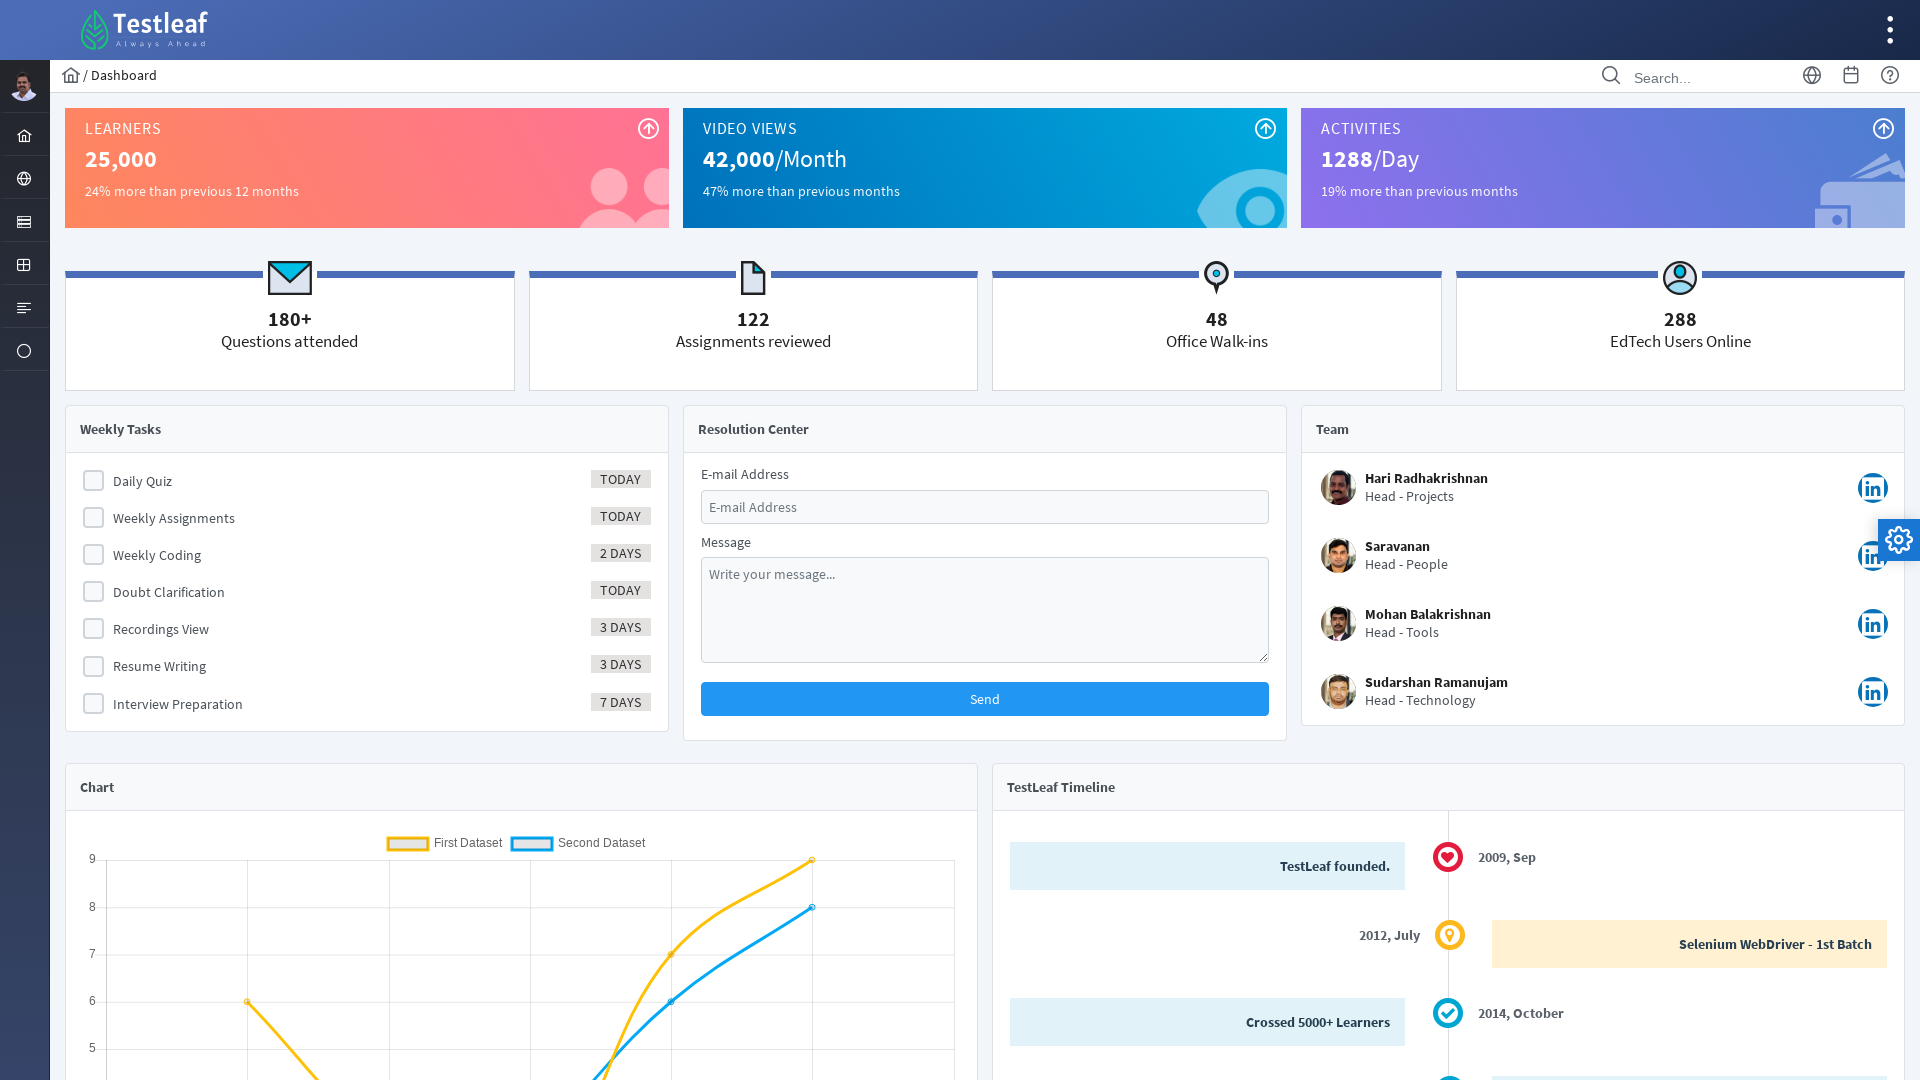

Page fully loaded (networkidle state reached)
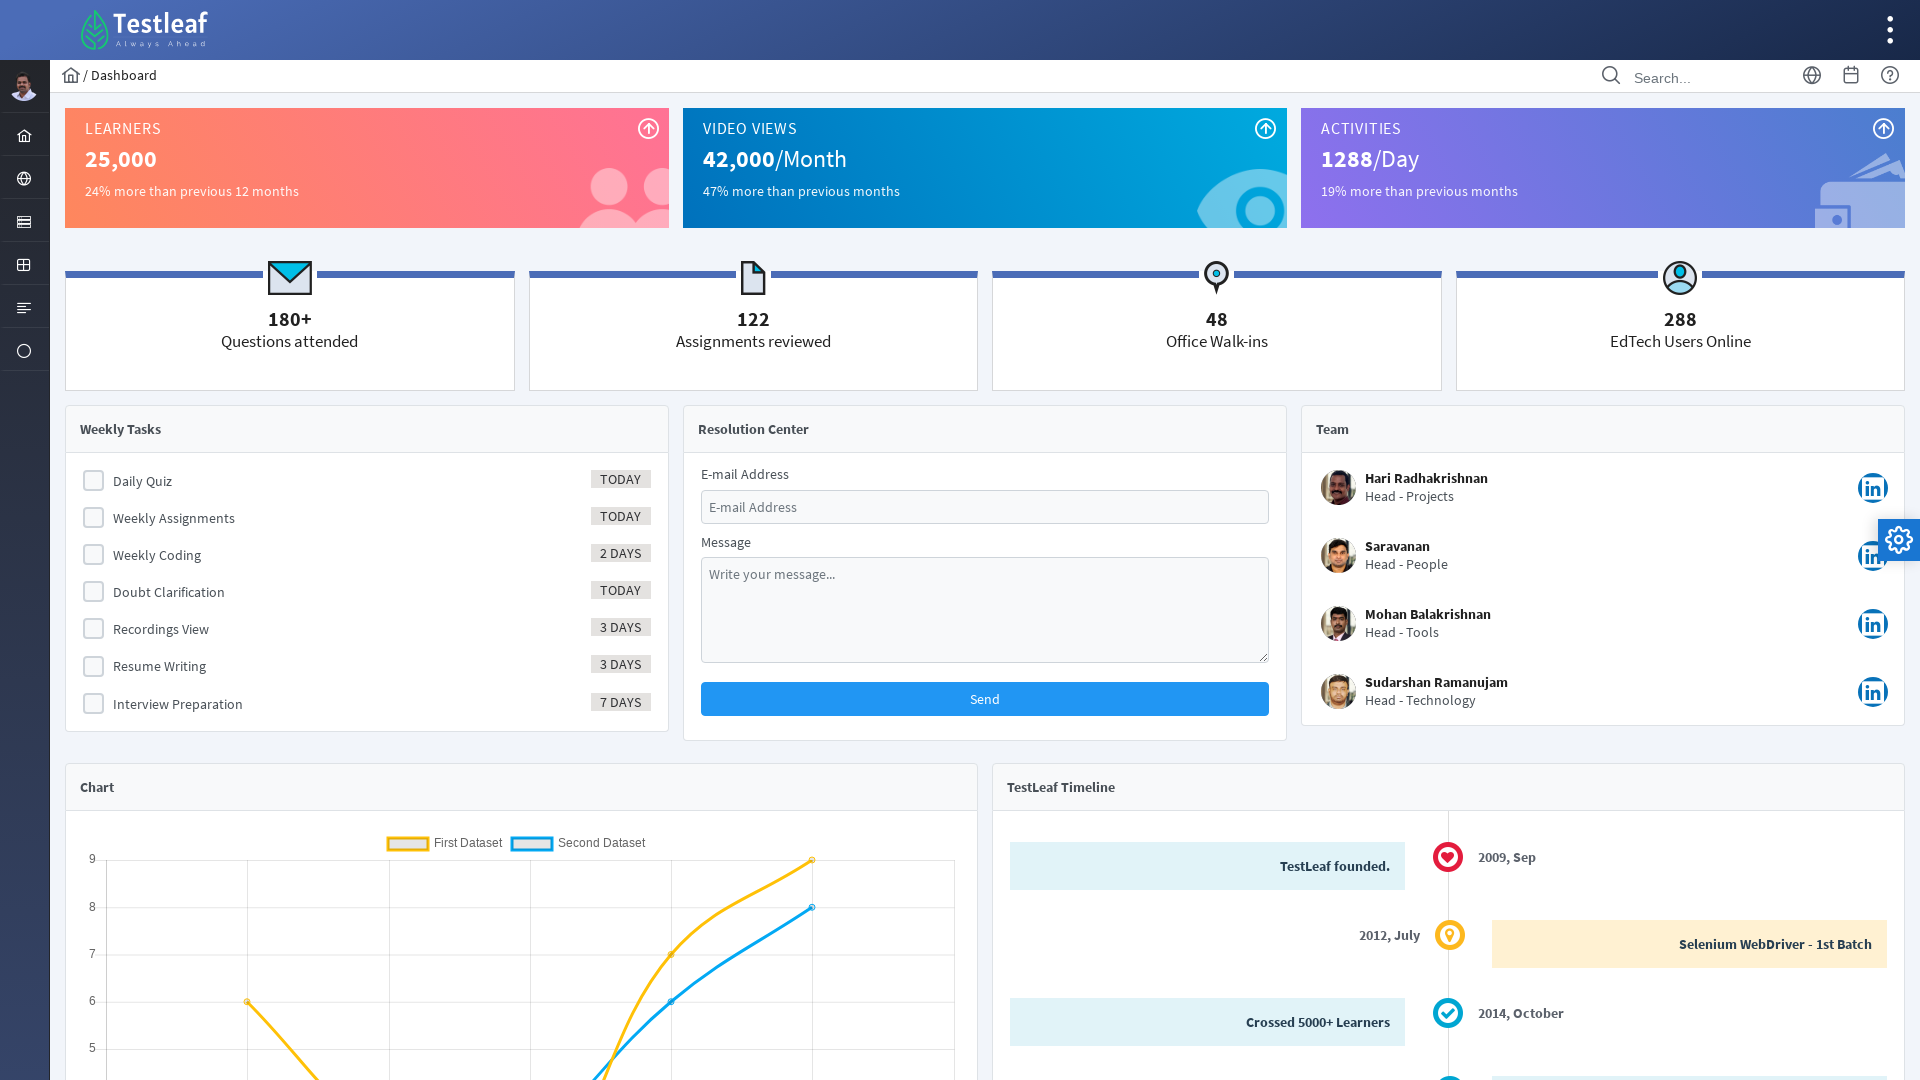

Took screenshot of the page
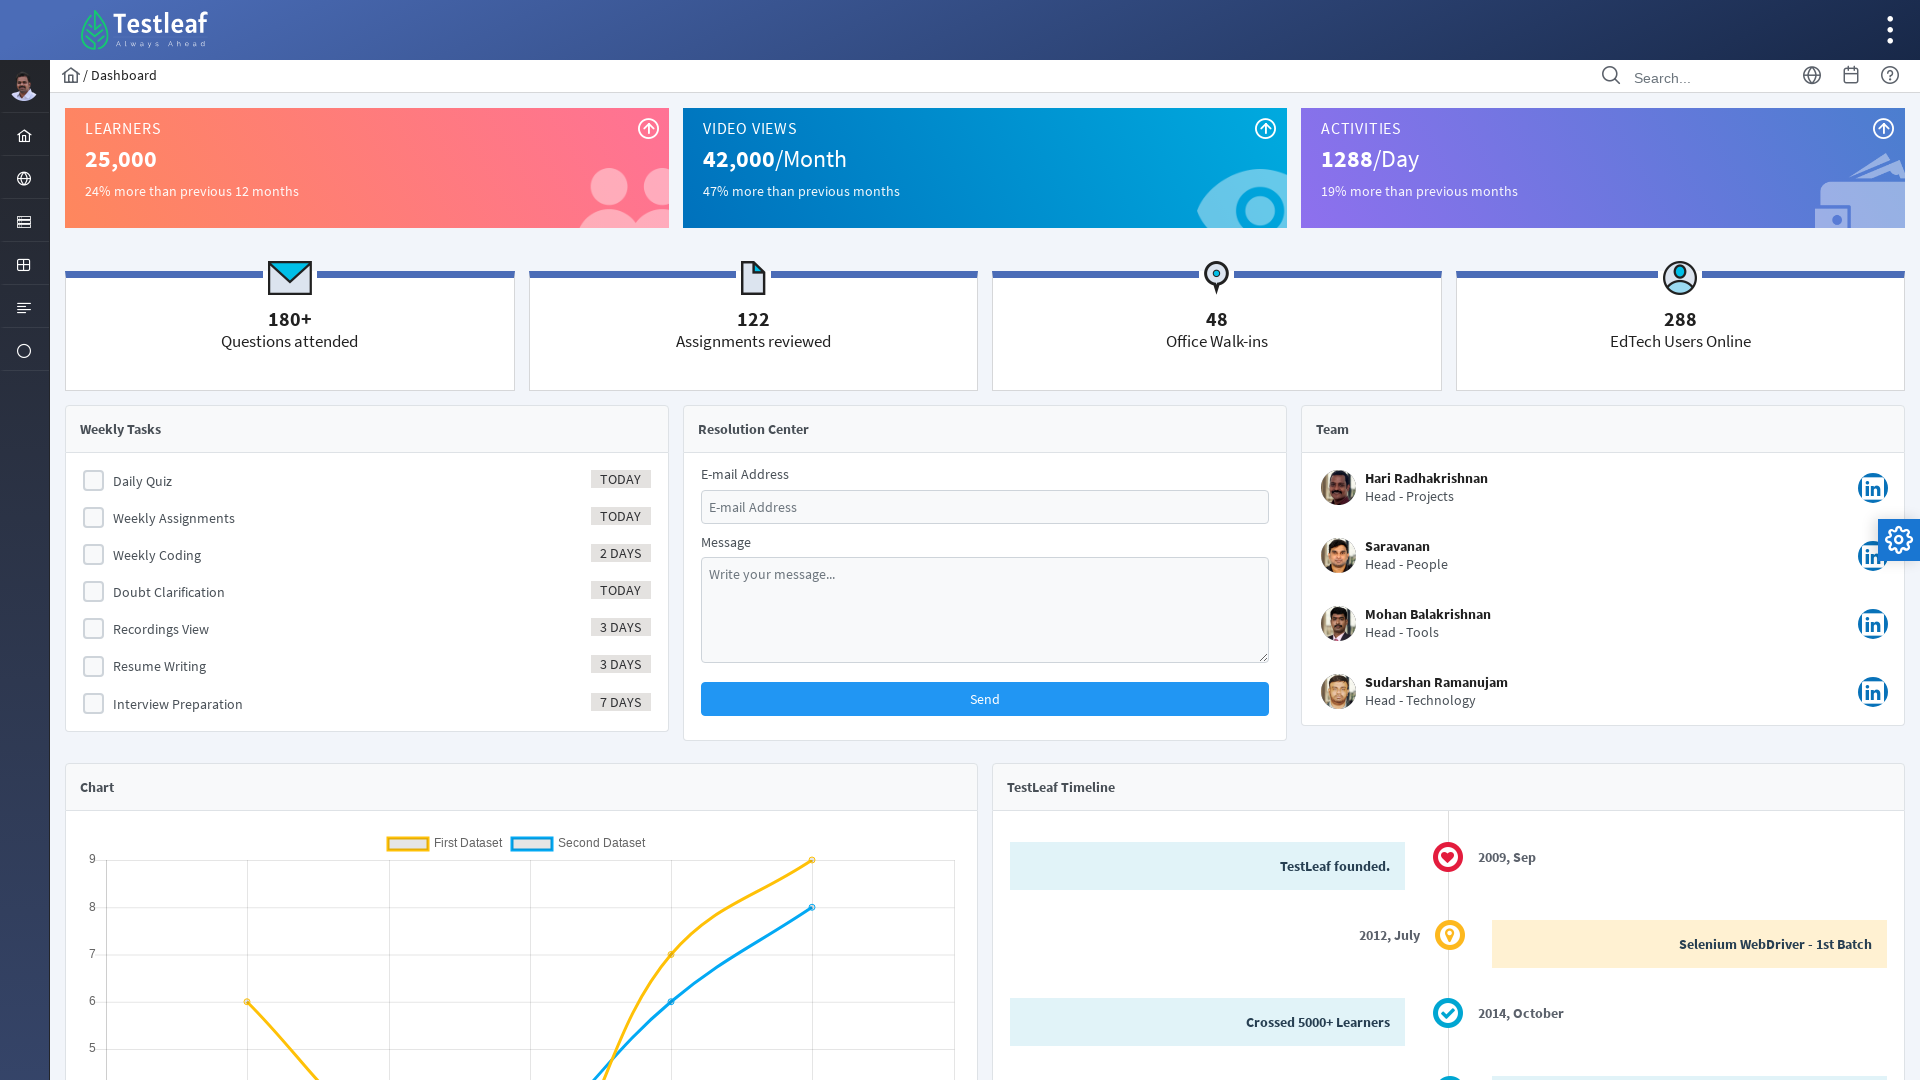

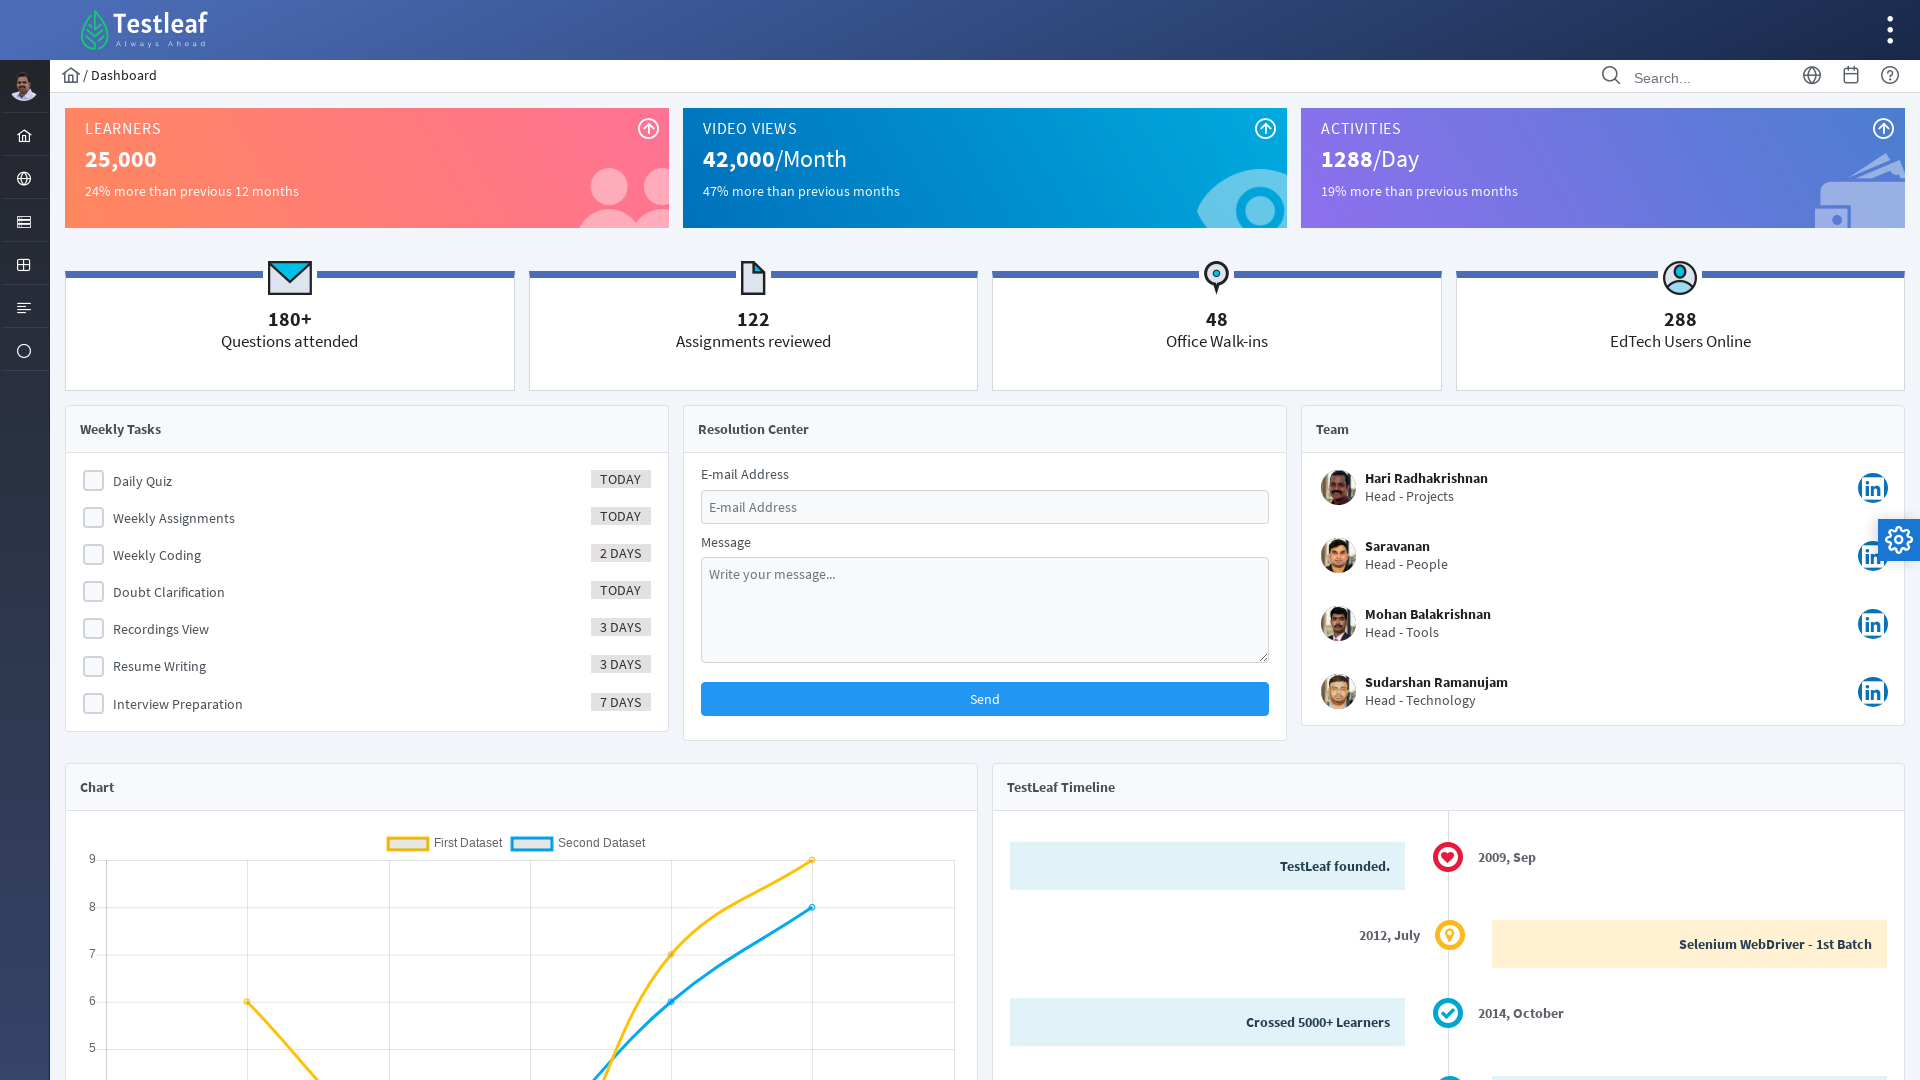